Navigates to Rahul Shetty Academy practice page and calculates the sum of prices from the product table

Starting URL: https://rahulshettyacademy.com/AutomationPractice/

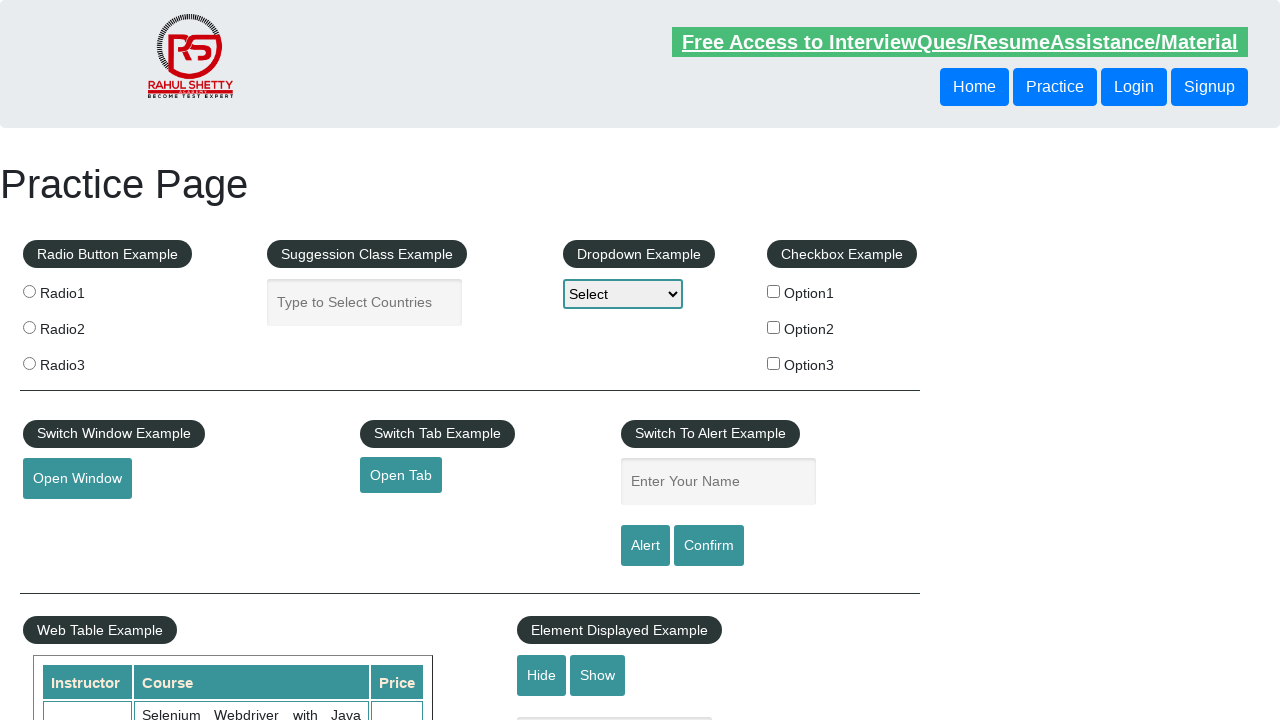

Located and waited for product table price cells to load
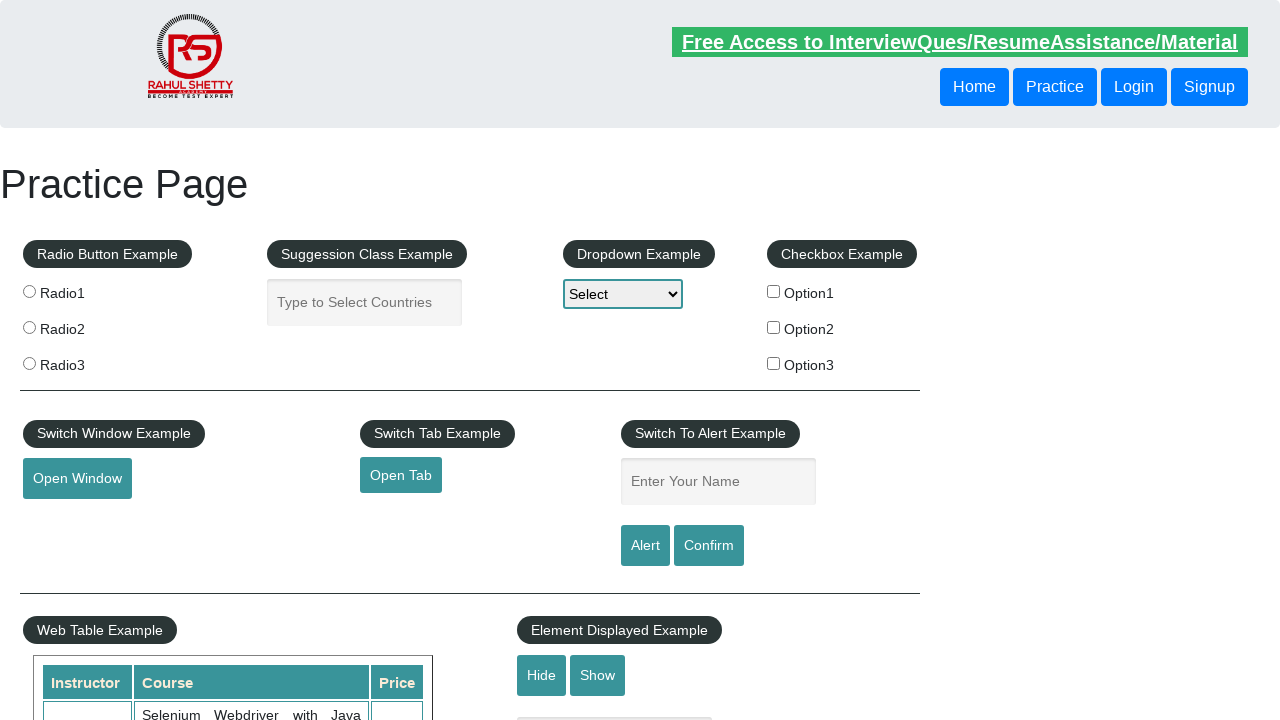

Verified that exactly 19 price cells are present in the table
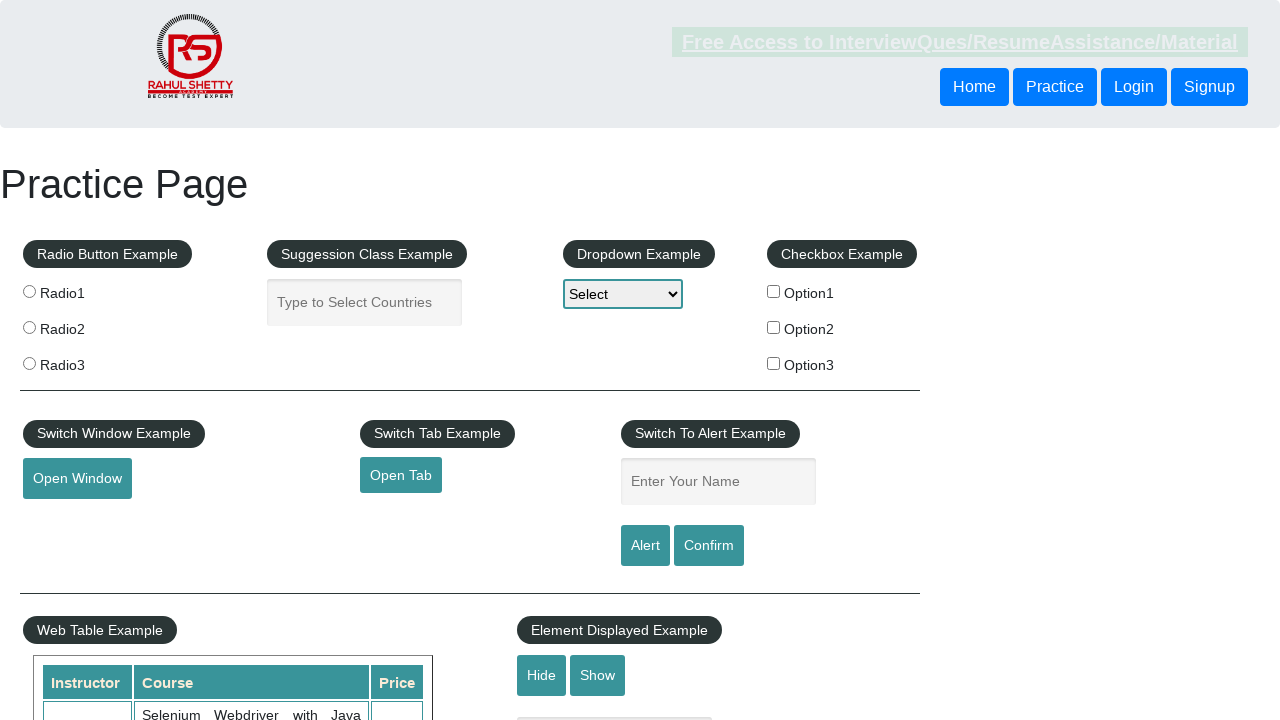

Retrieved all price text values from the product table
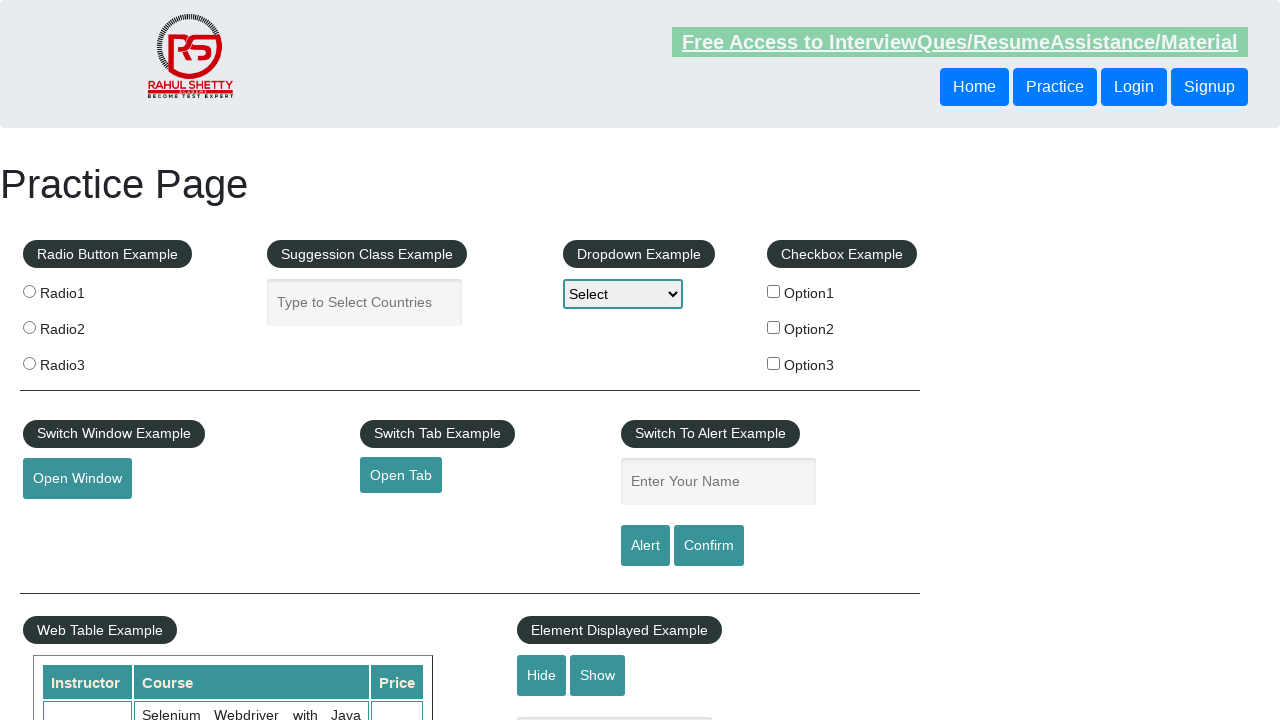

Calculated total sum of all prices: 235
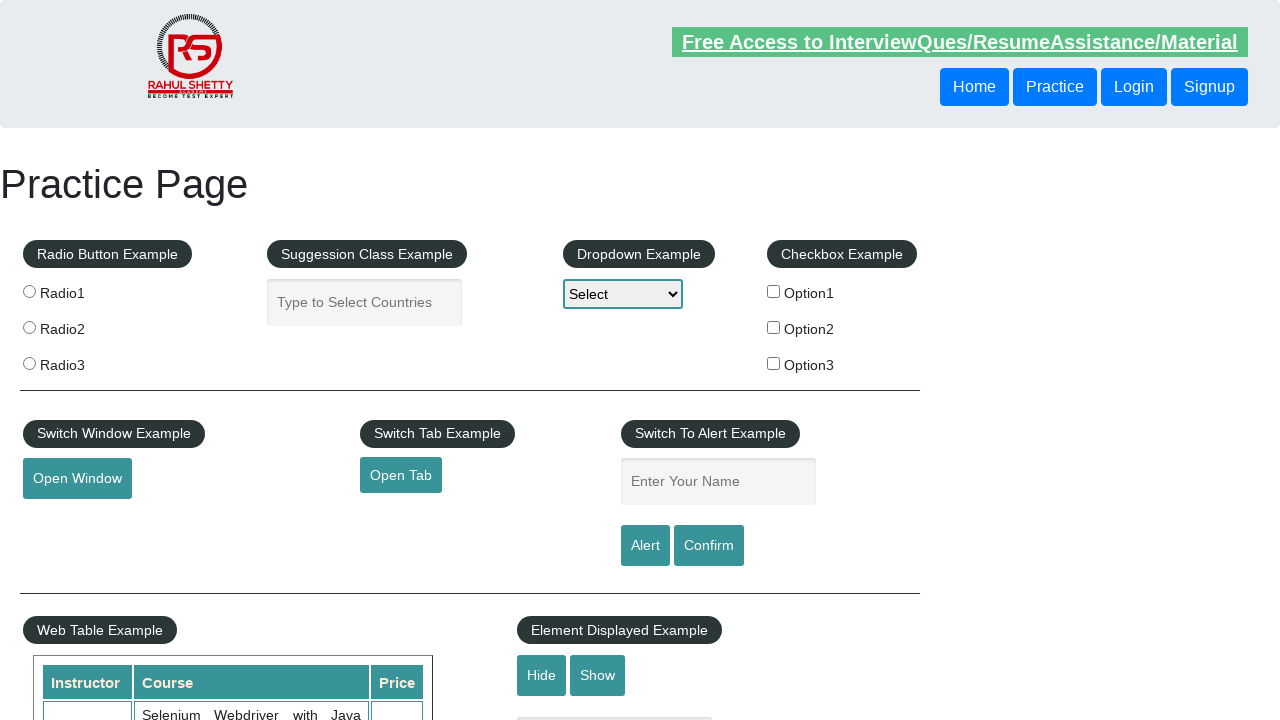

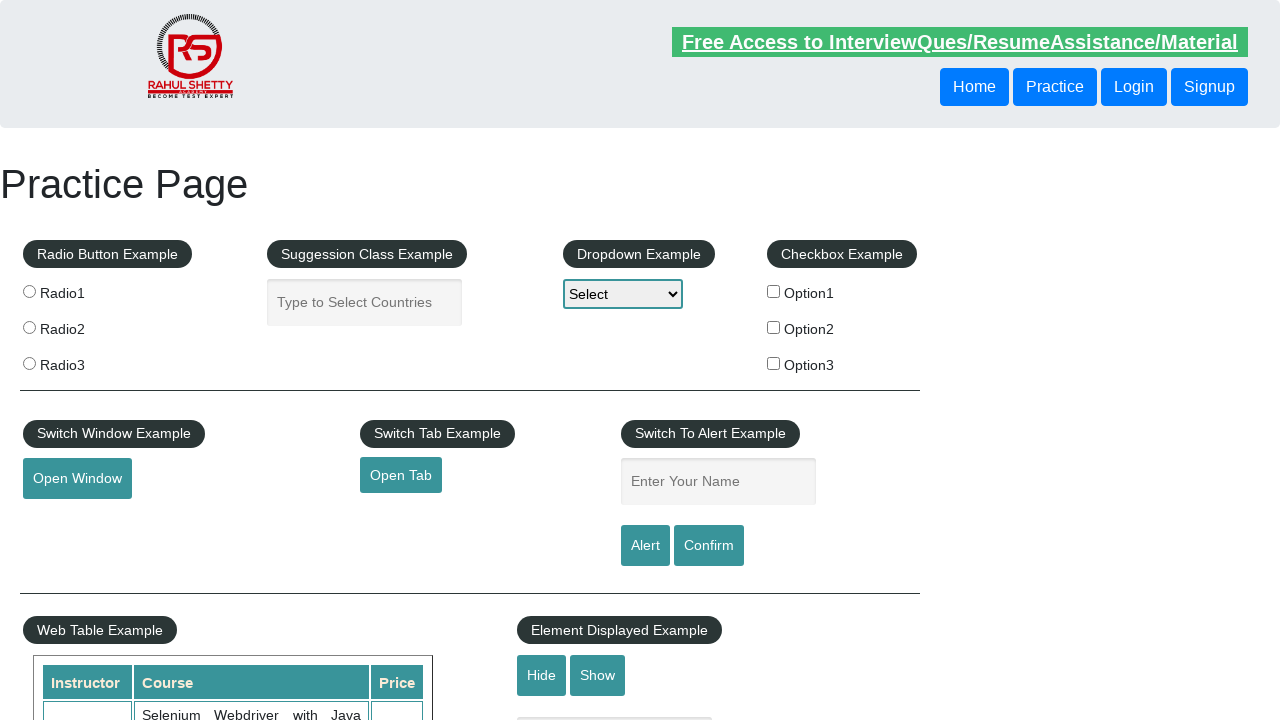